Navigates to a DOE report page, clicks through menu options to access Goal Excluded Facilities section, then clicks on Report C-4 and verifies the Report Filter/Options element is displayed.

Starting URL: https://ctsedwweb.ee.doe.gov/Annual/Report/report.aspx

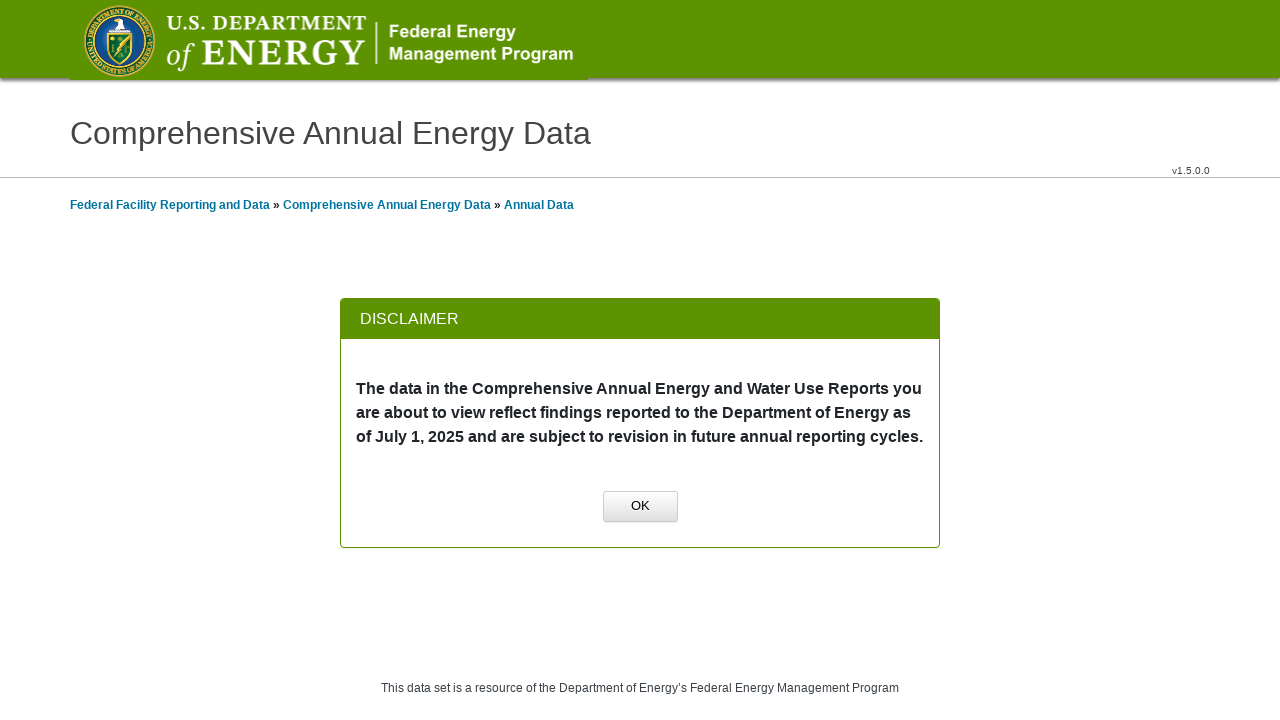

Clicked OK button to dismiss initial dialog at (640, 507) on xpath=//a[normalize-space()='OK']
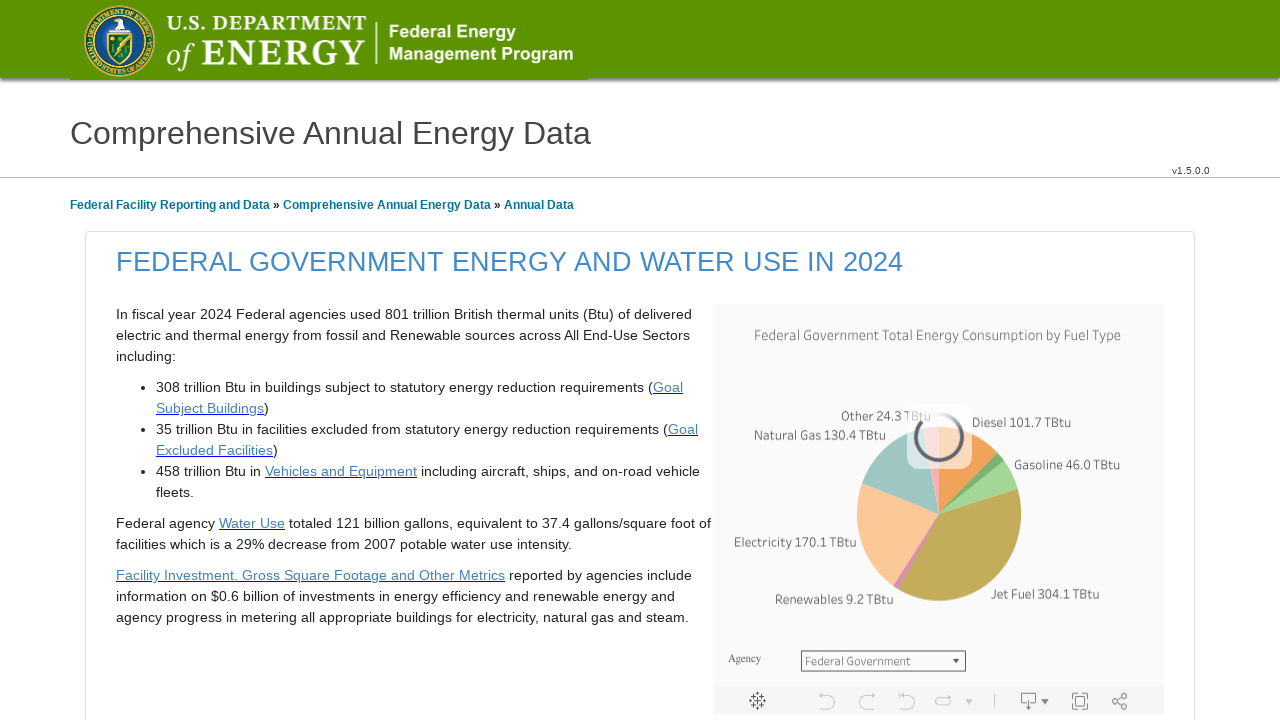

Clicked on first group name at (204, 361) on xpath=//span[@id='mainContentPlaceHolder_GridLeft_lblGroupName2_0']
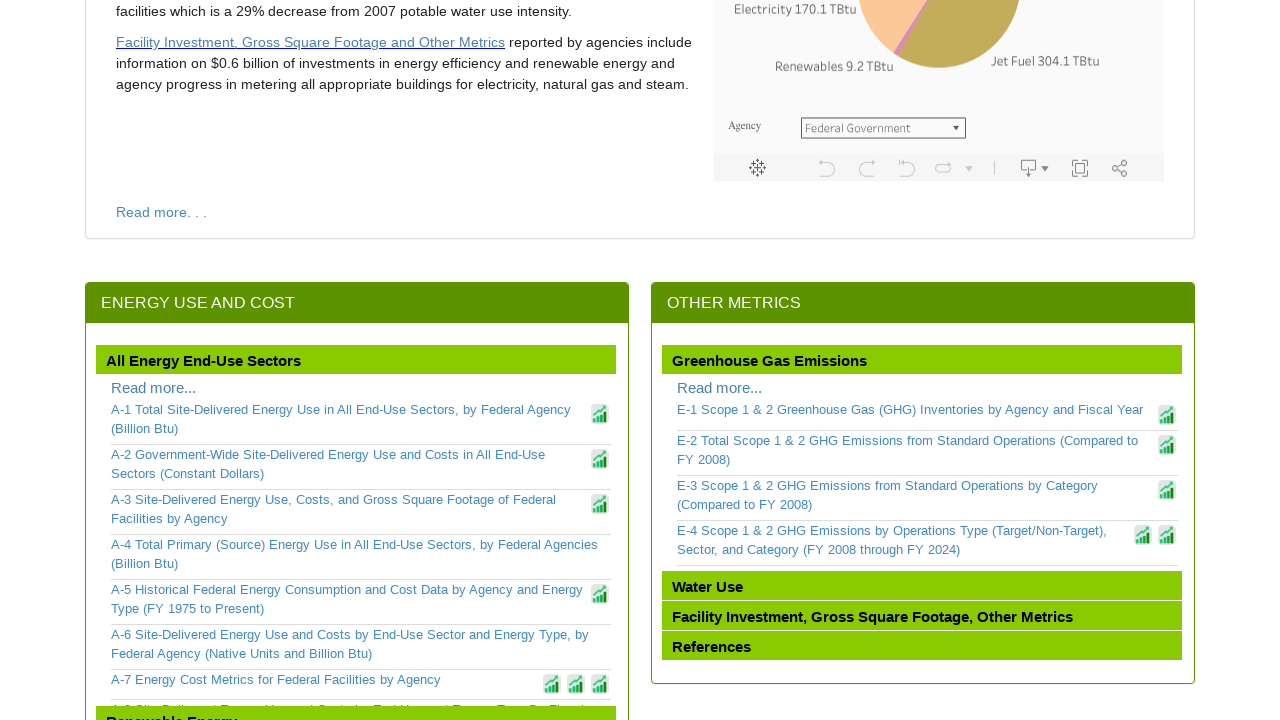

Waited 2 seconds for page to load
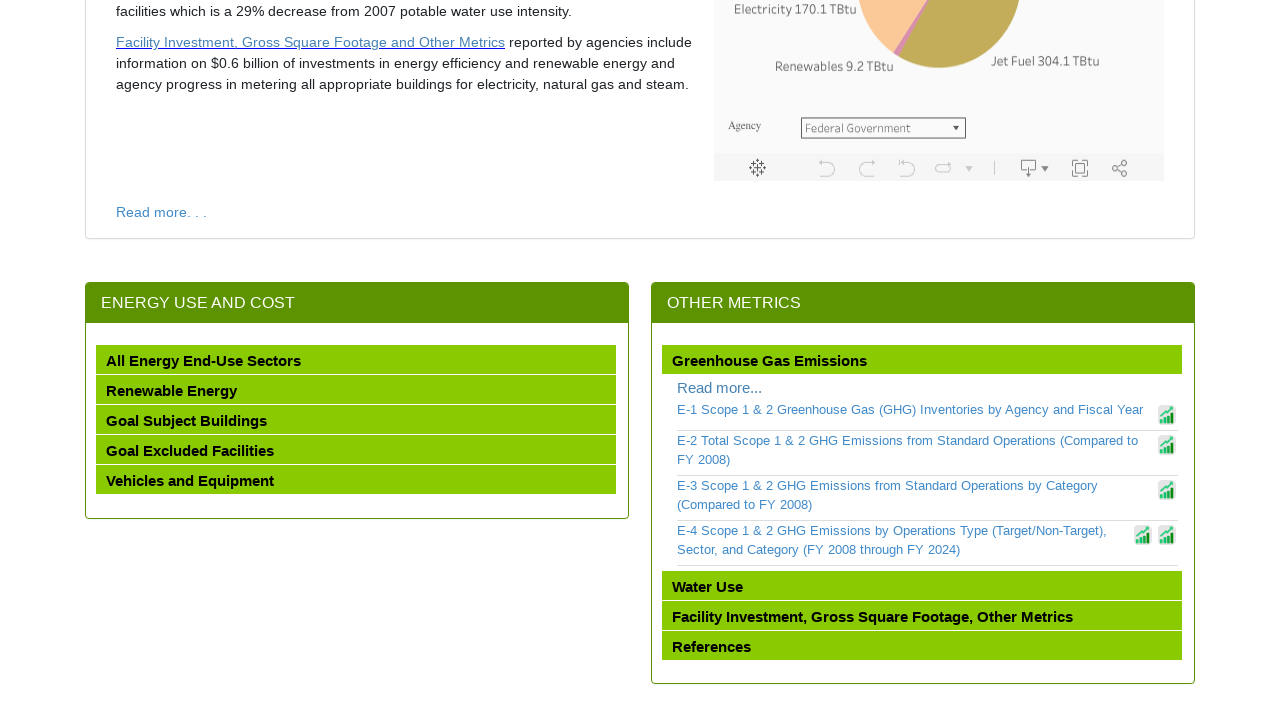

Located the fourth group name element
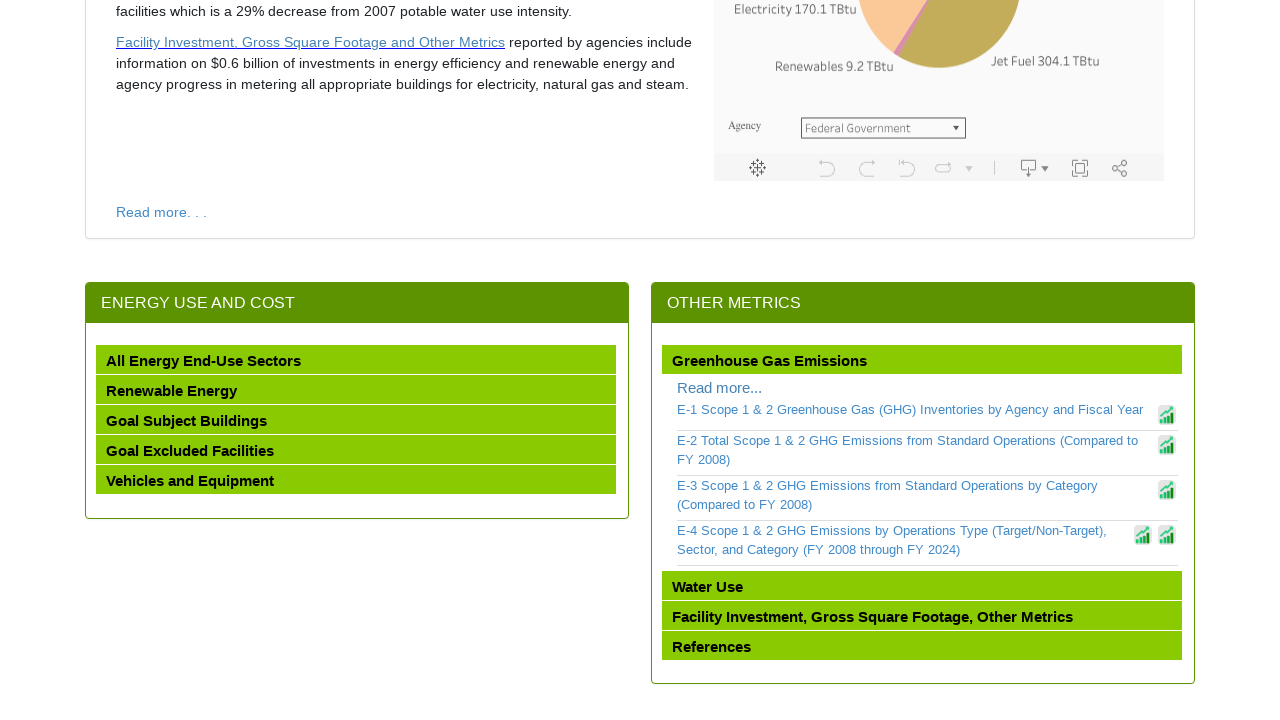

Scrolled fourth group name into view
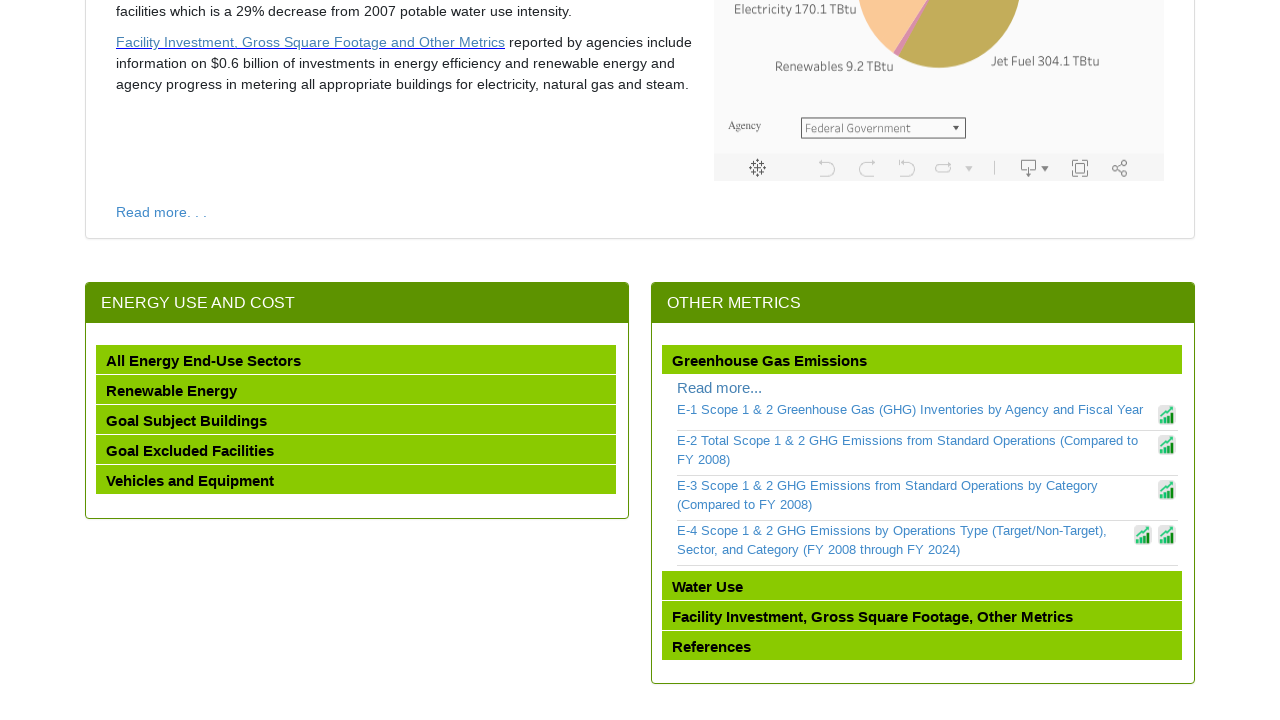

Clicked on fourth group name (Goal Excluded Facilities) at (190, 451) on xpath=//span[@id='mainContentPlaceHolder_GridLeft_lblGroupName2_3']
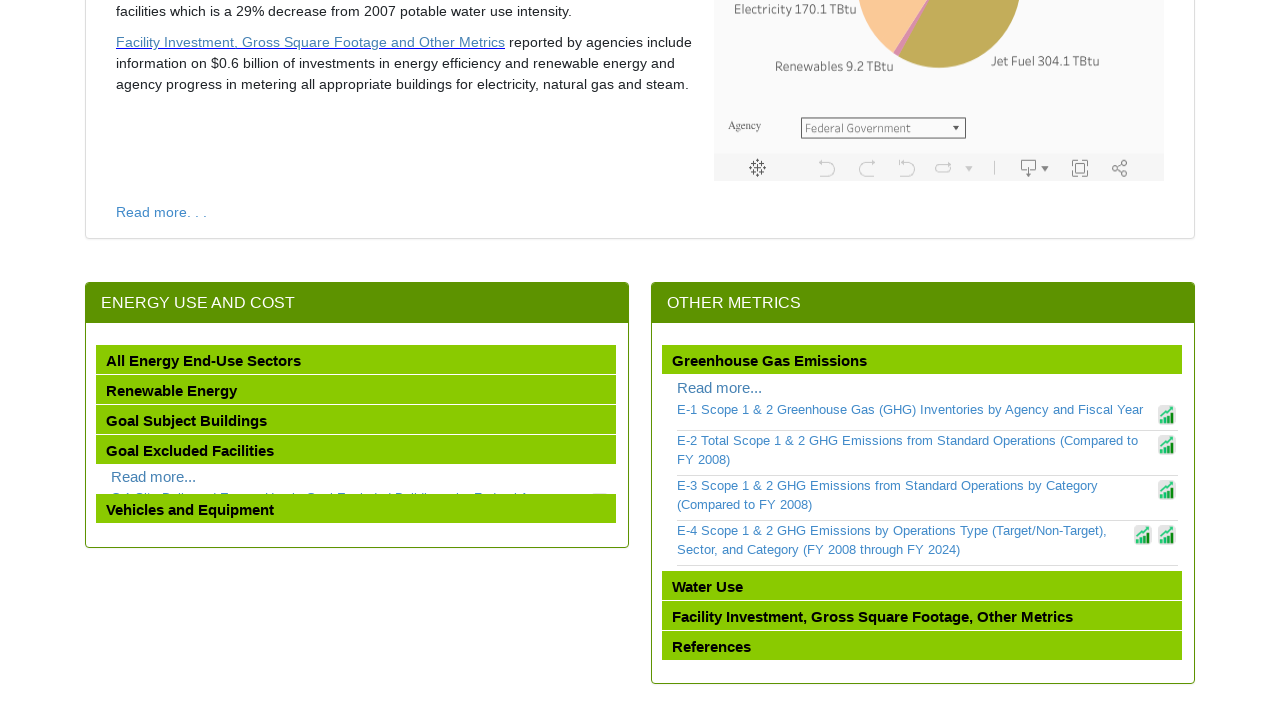

Waited 2 seconds for menu to update
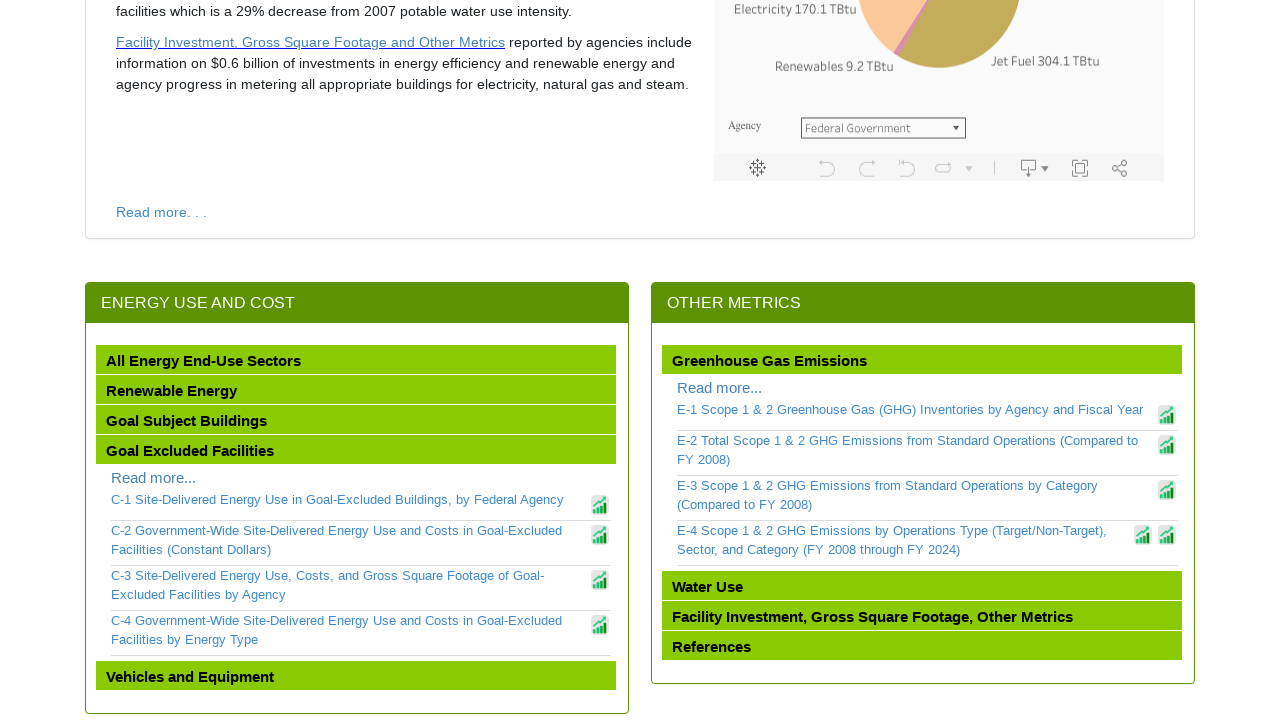

Clicked on Report C-4 link at (349, 630) on xpath=//a[contains(text(),'C-4')]
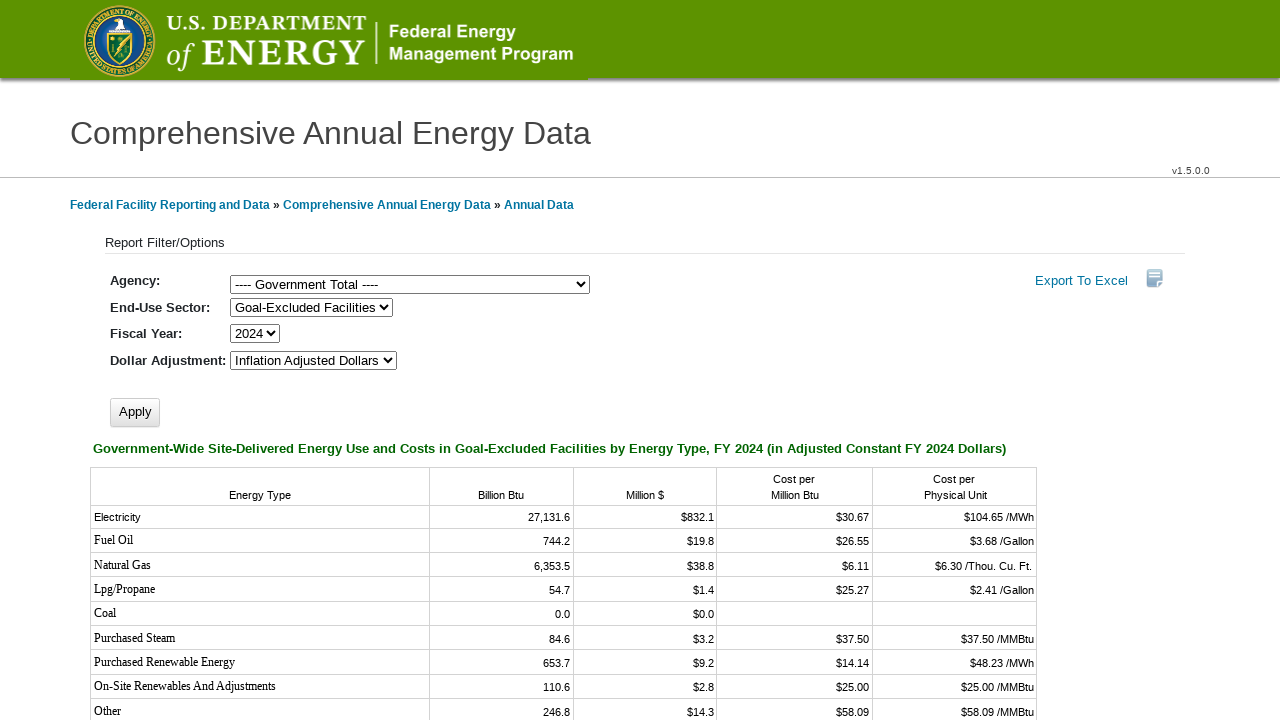

Waited 2 seconds for Report C-4 to load
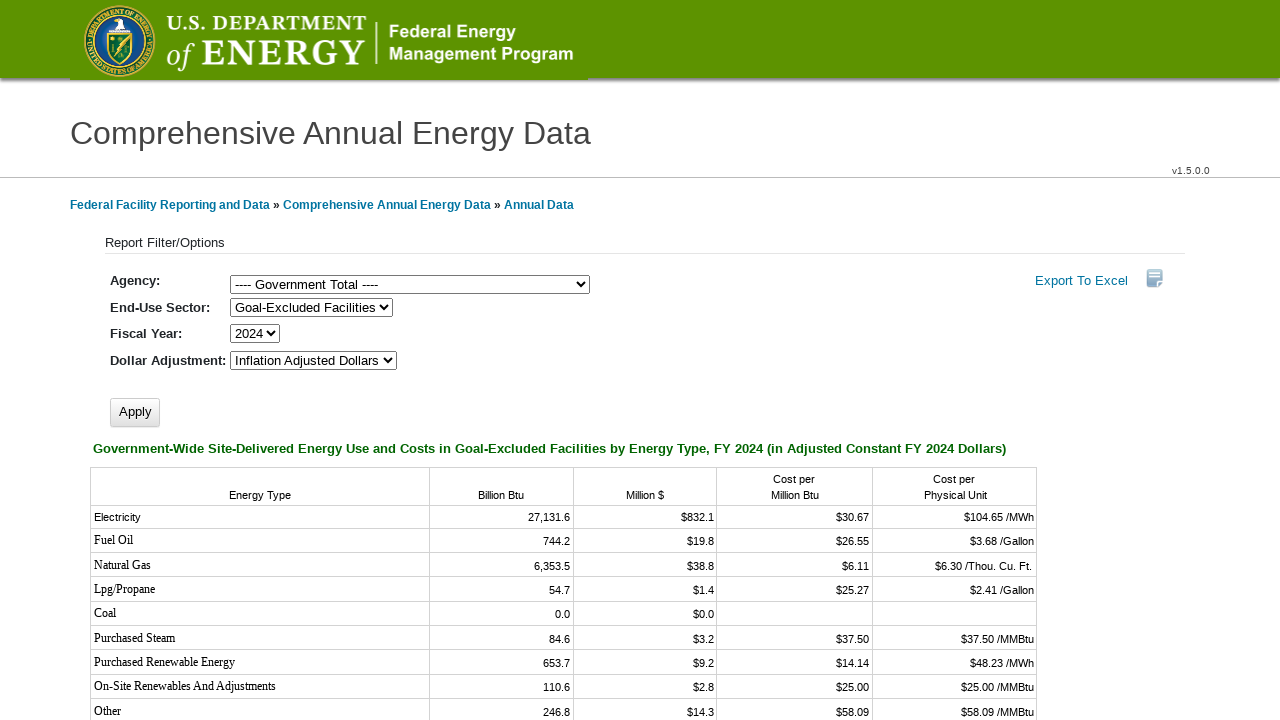

Verified Report Filter/Options element is displayed
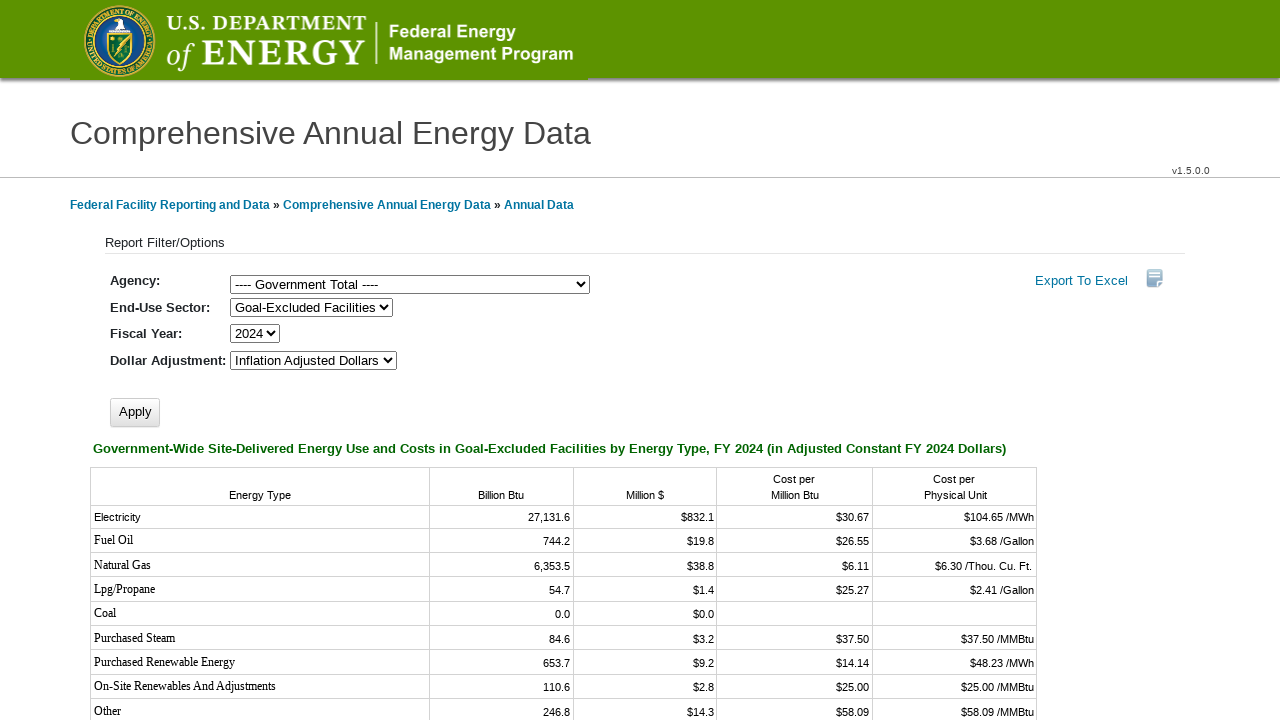

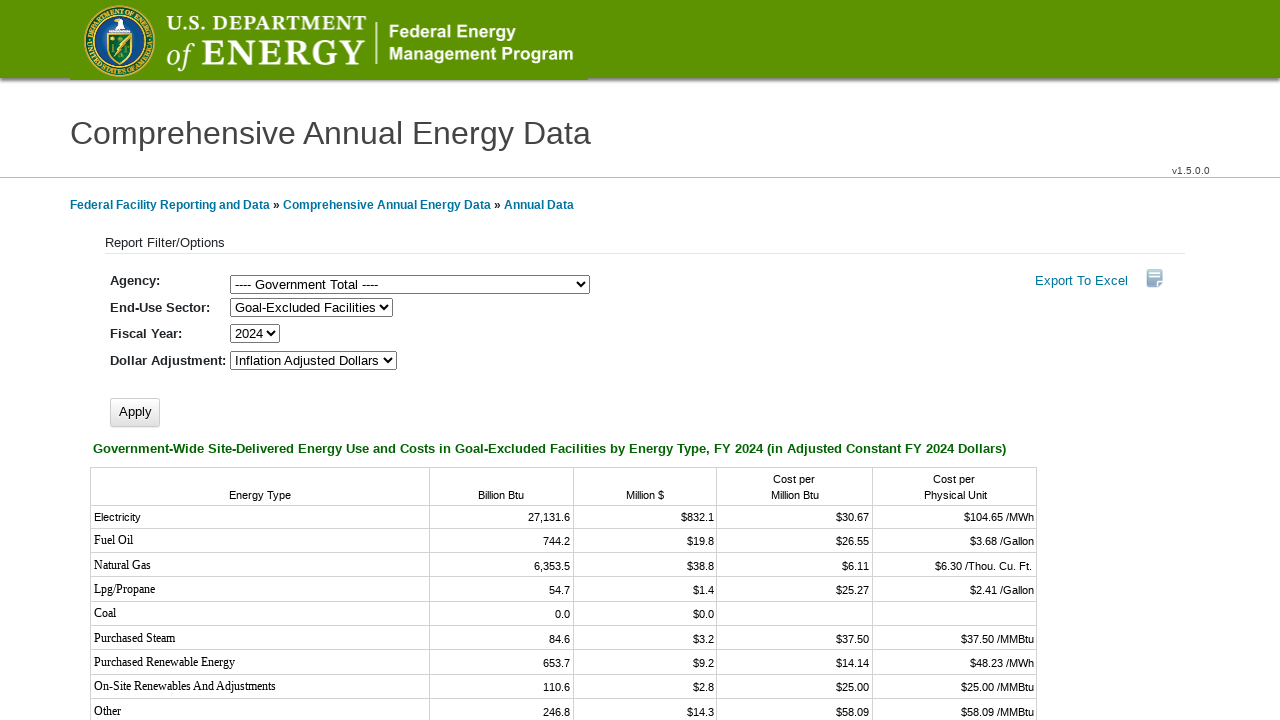